Hovers over header menu items and clicks on a dropdown menu option

Starting URL: https://www.geeksforgeeks.org/

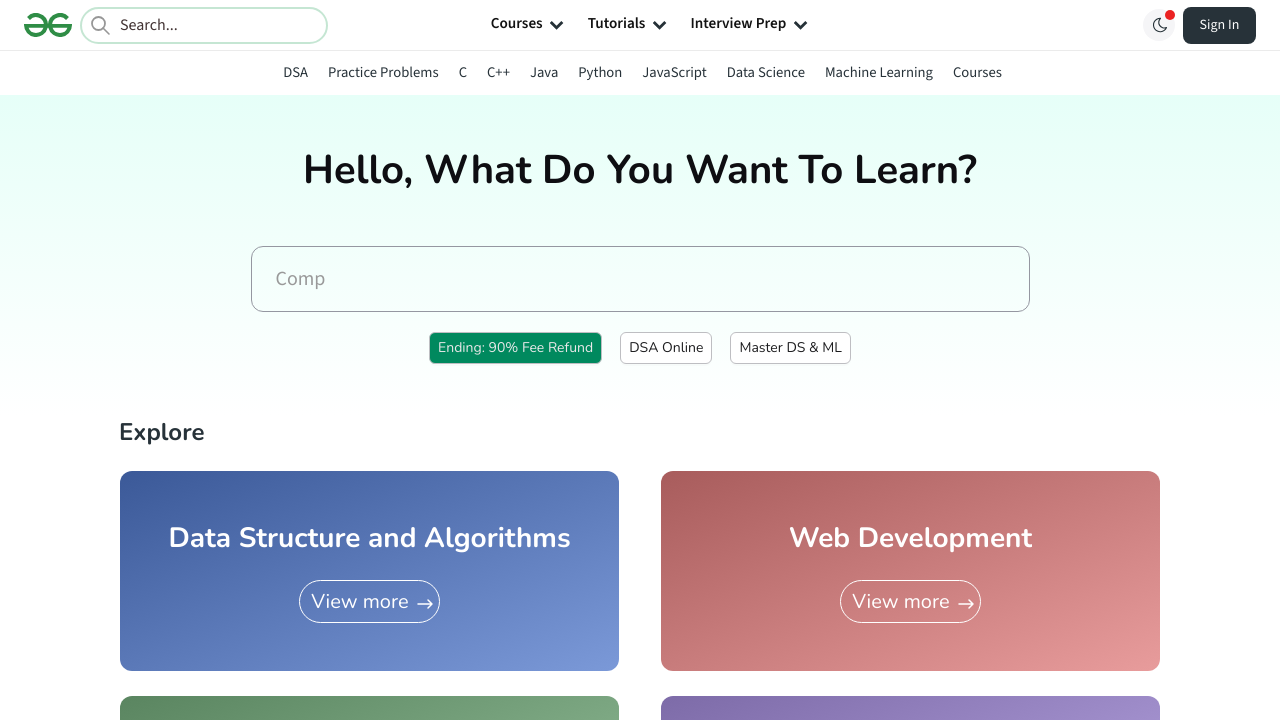

Hovered over first header menu item at (518, 25) on #topMainHeader >> ul >> li >> nth=0
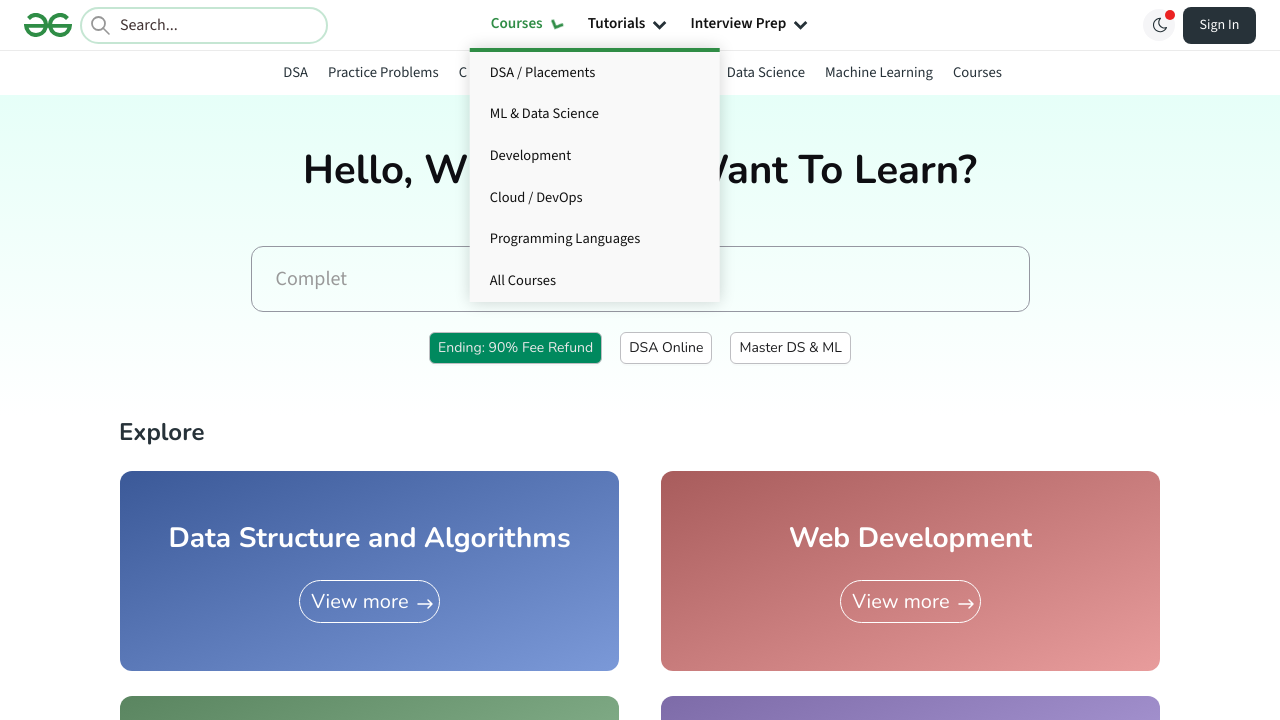

Mega dropdown menu appeared
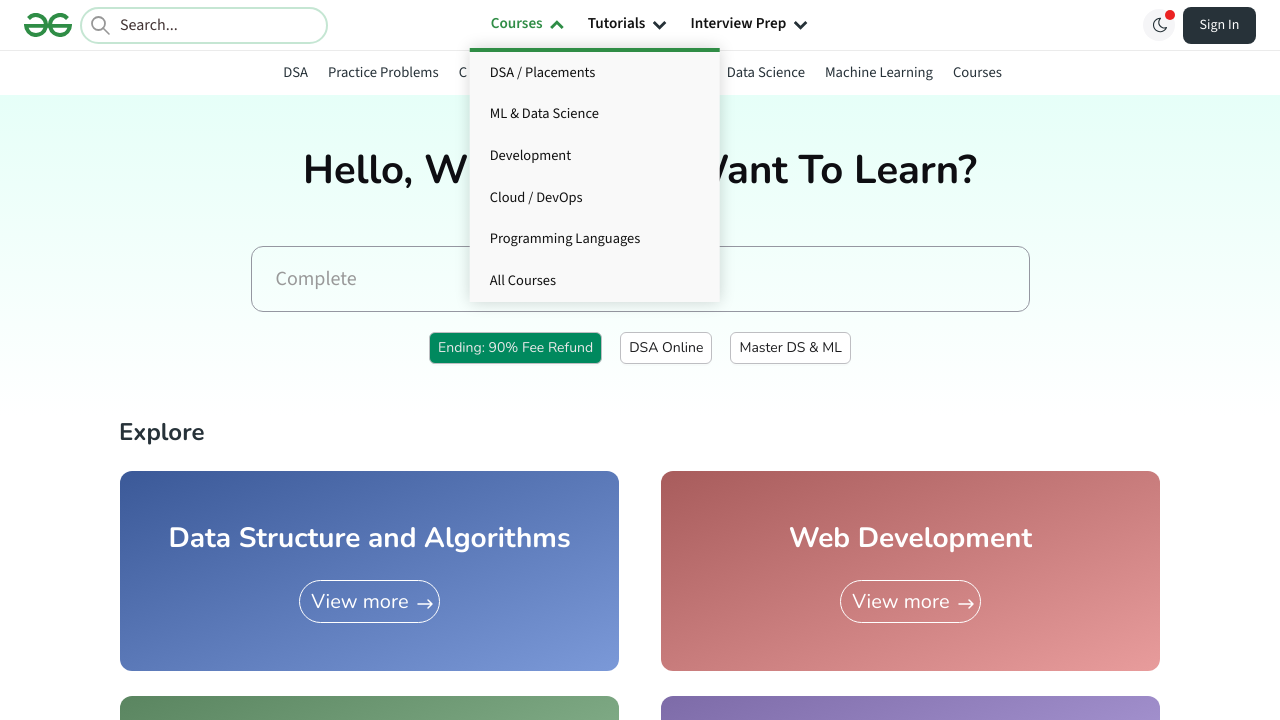

Hovered over first mega dropdown item at (595, 72) on .megaDropDownListItem >> nth=0
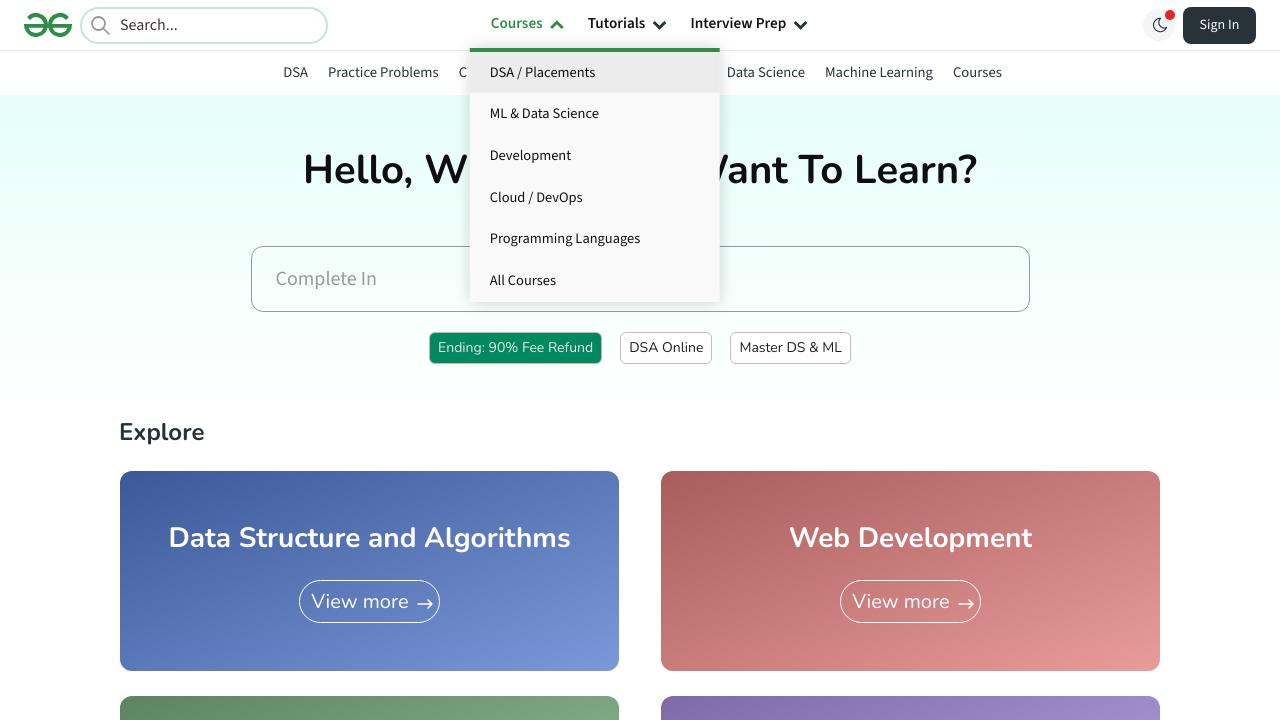

Clicked on first mega dropdown menu option at (595, 72) on .megaDropDownListItem >> nth=0
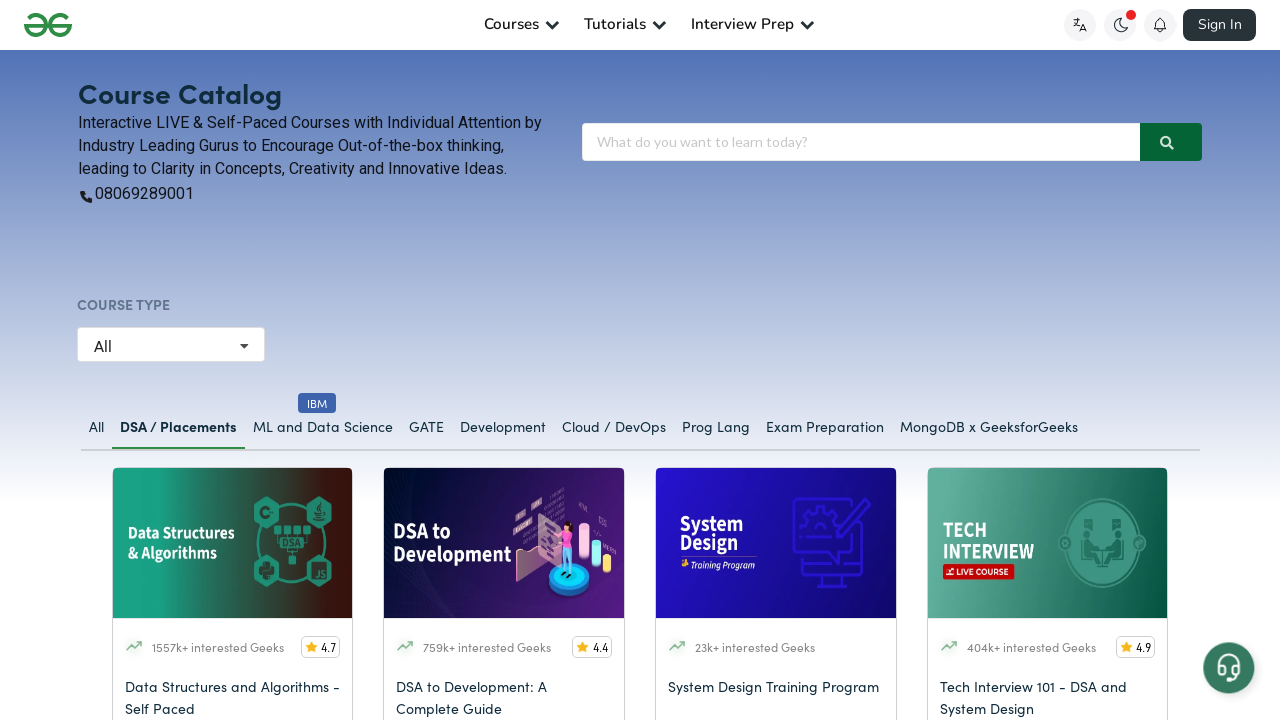

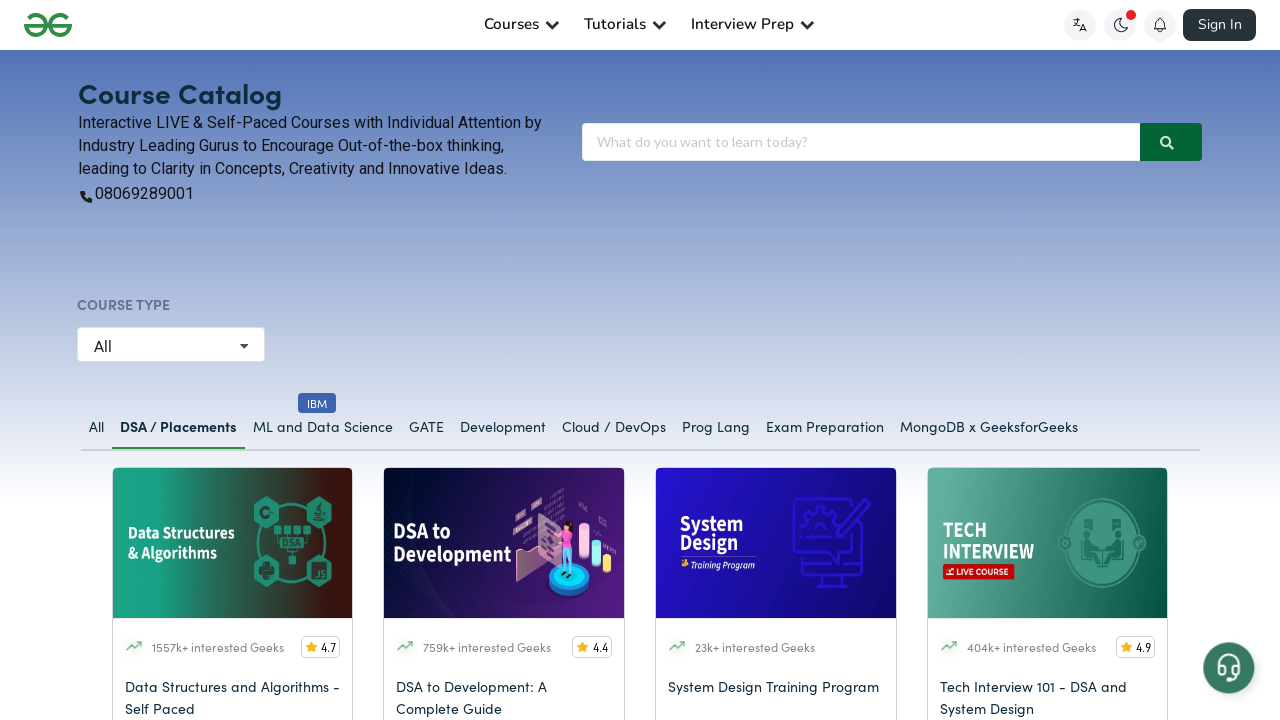